Retrieves a value from an element attribute, performs a mathematical calculation, and submits a form with the result along with selecting checkboxes and radio buttons

Starting URL: http://suninjuly.github.io/get_attribute.html

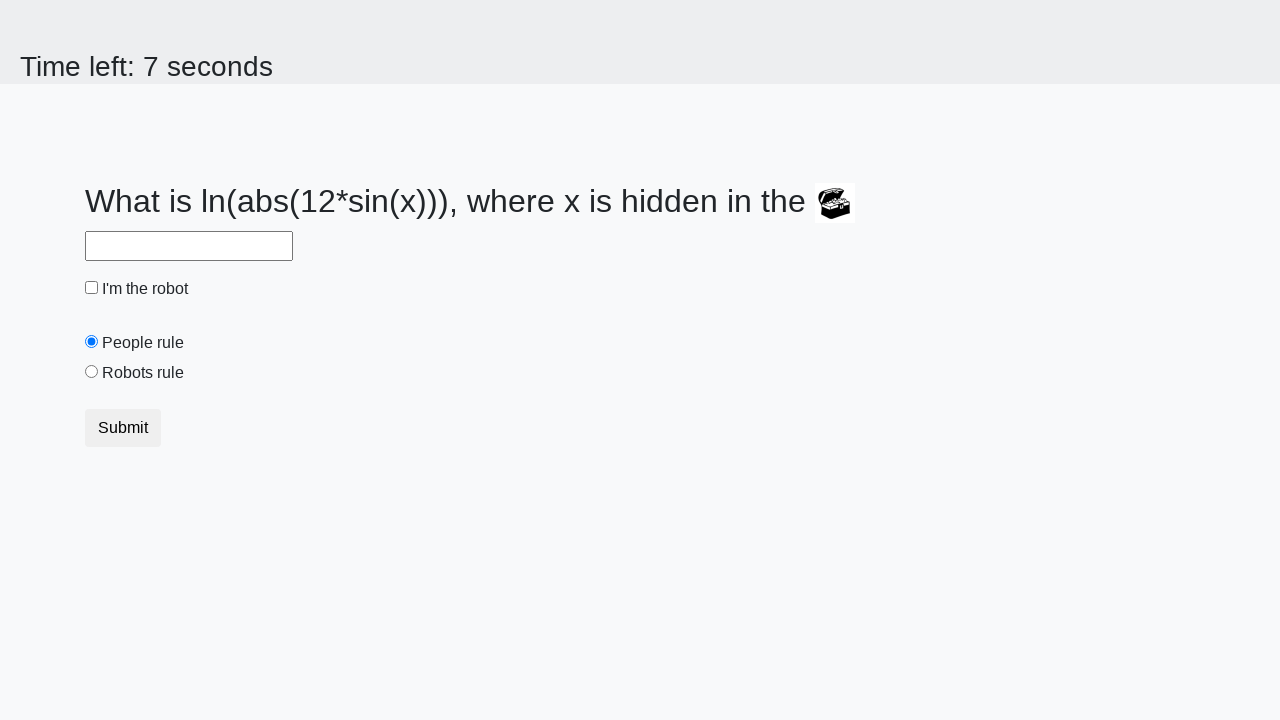

Located treasure element
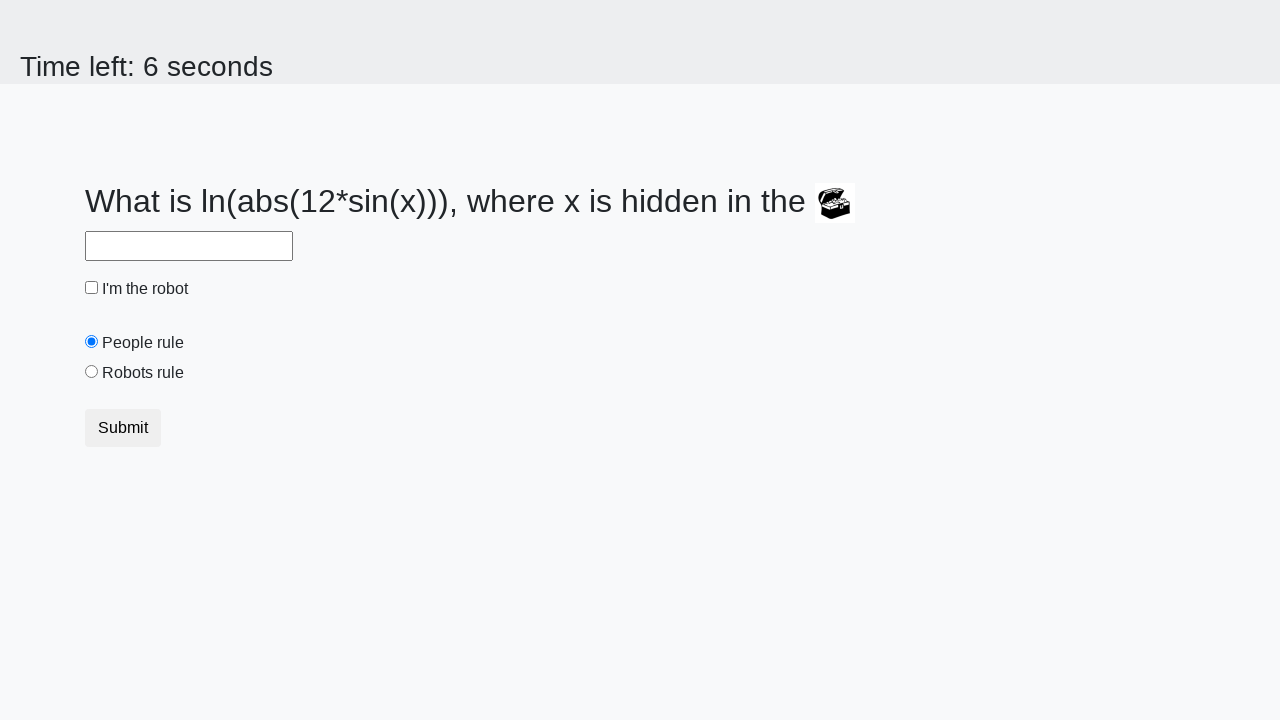

Retrieved valuex attribute from treasure element: 245
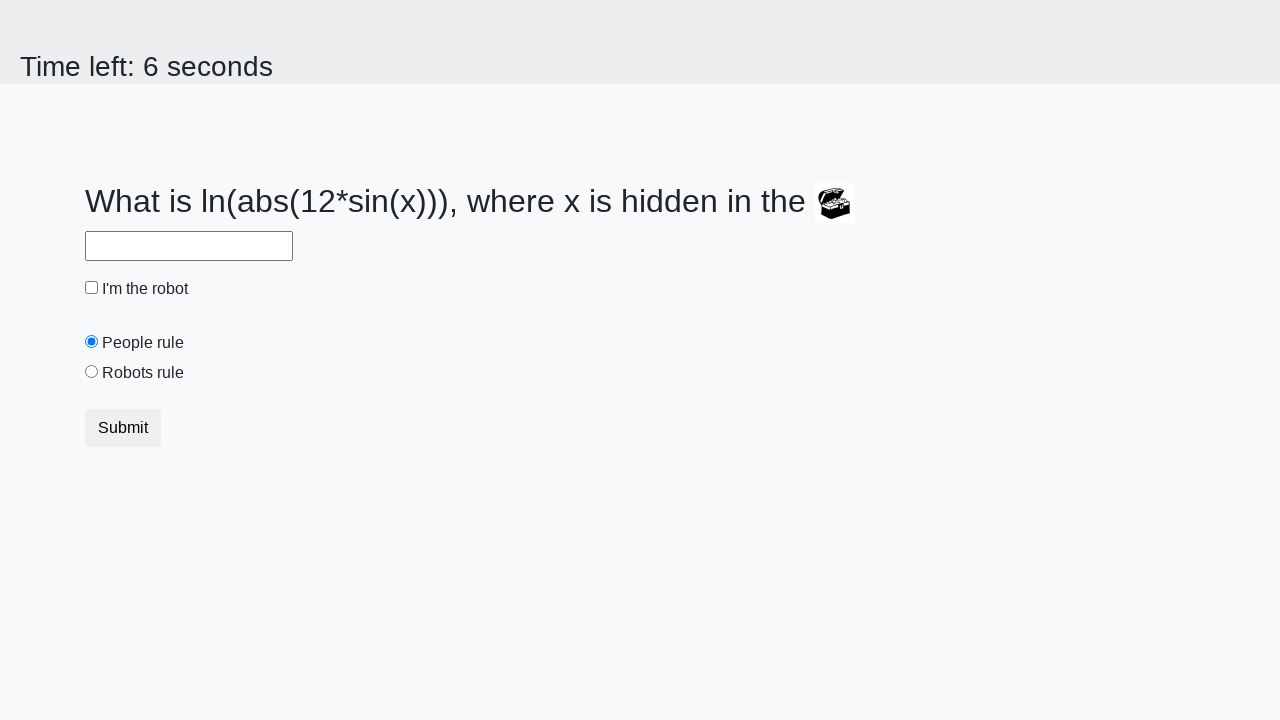

Calculated mathematical result: -0.6338396445576024
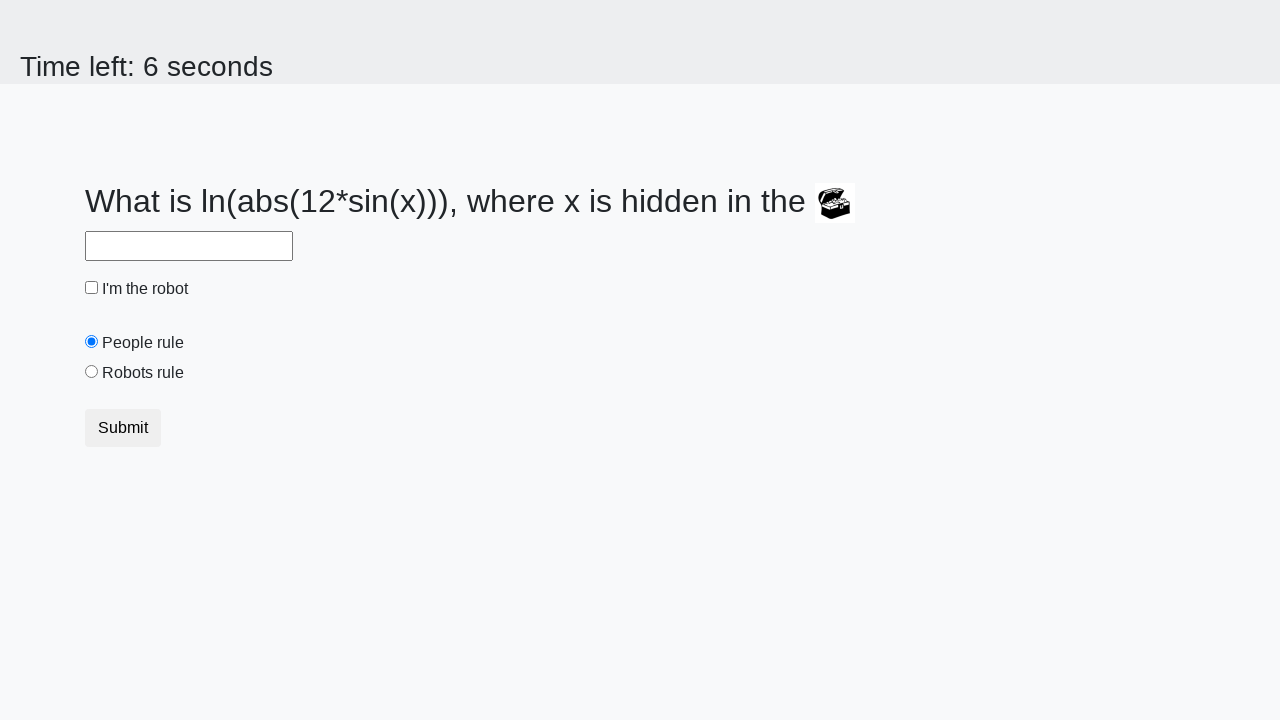

Filled answer field with calculated value on #answer
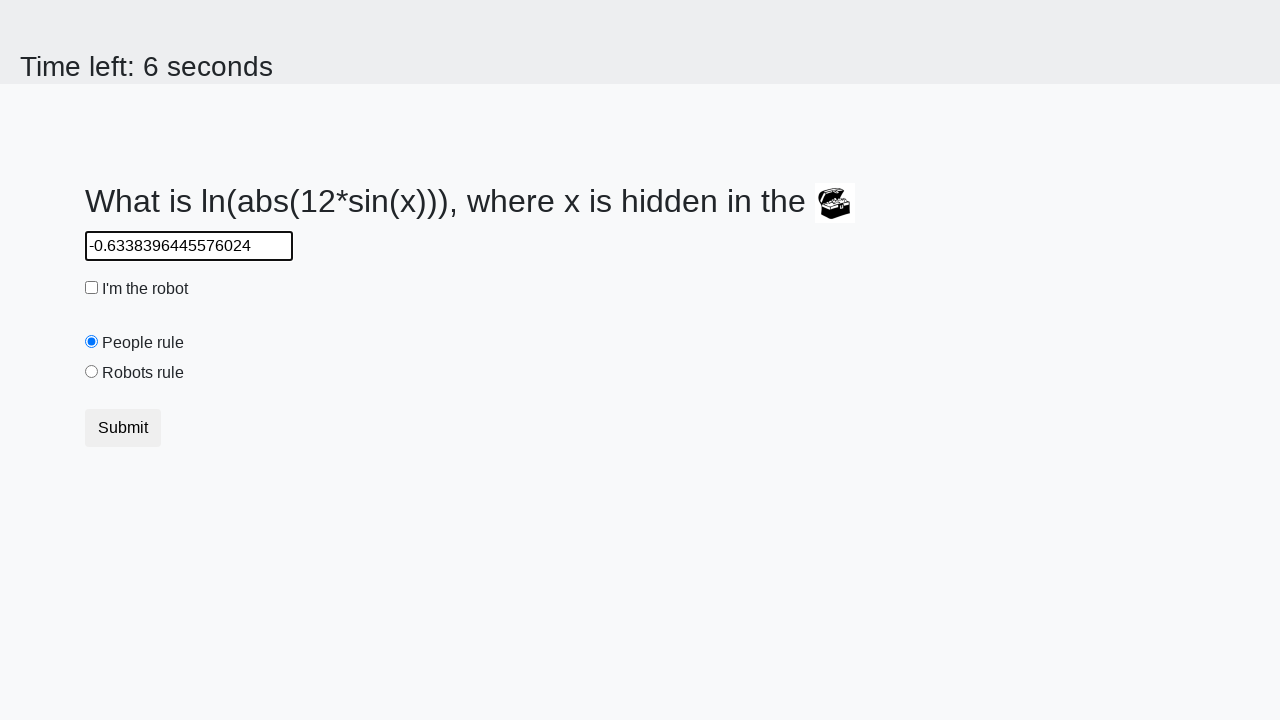

Clicked checkbox at (92, 288) on [type="checkbox"]
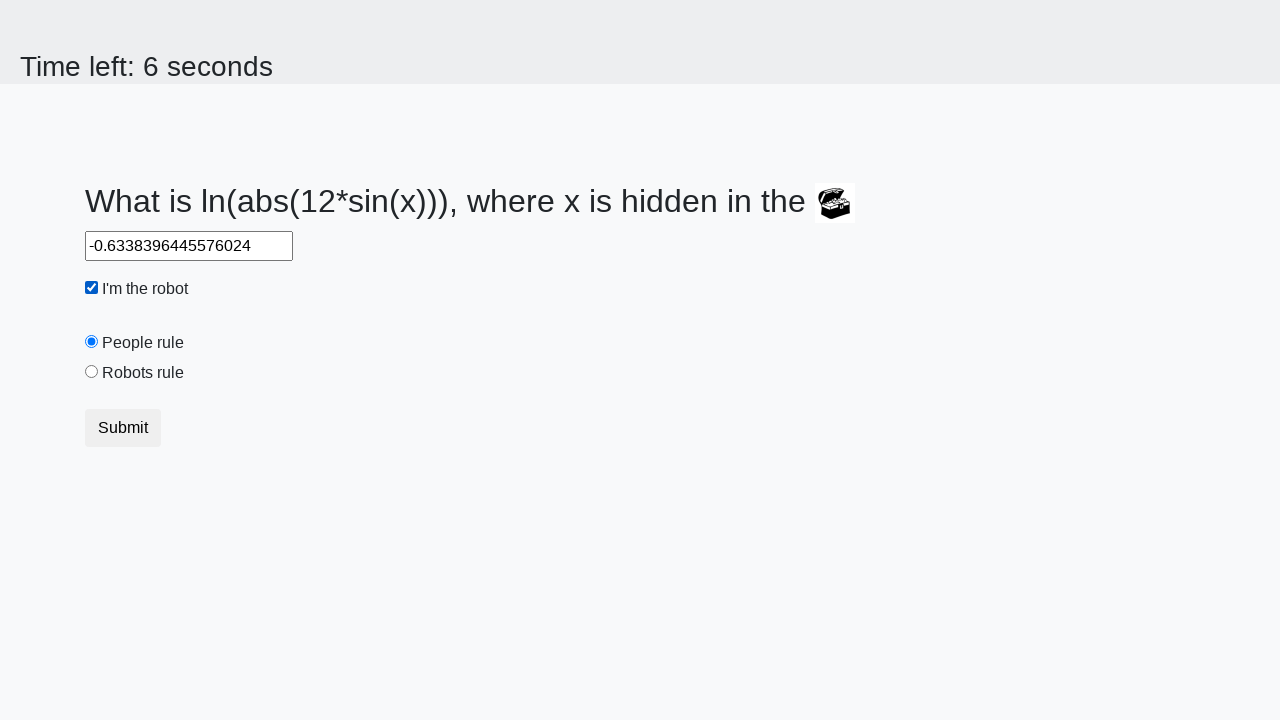

Selected 'robots rule' radio button at (92, 372) on #robotsRule
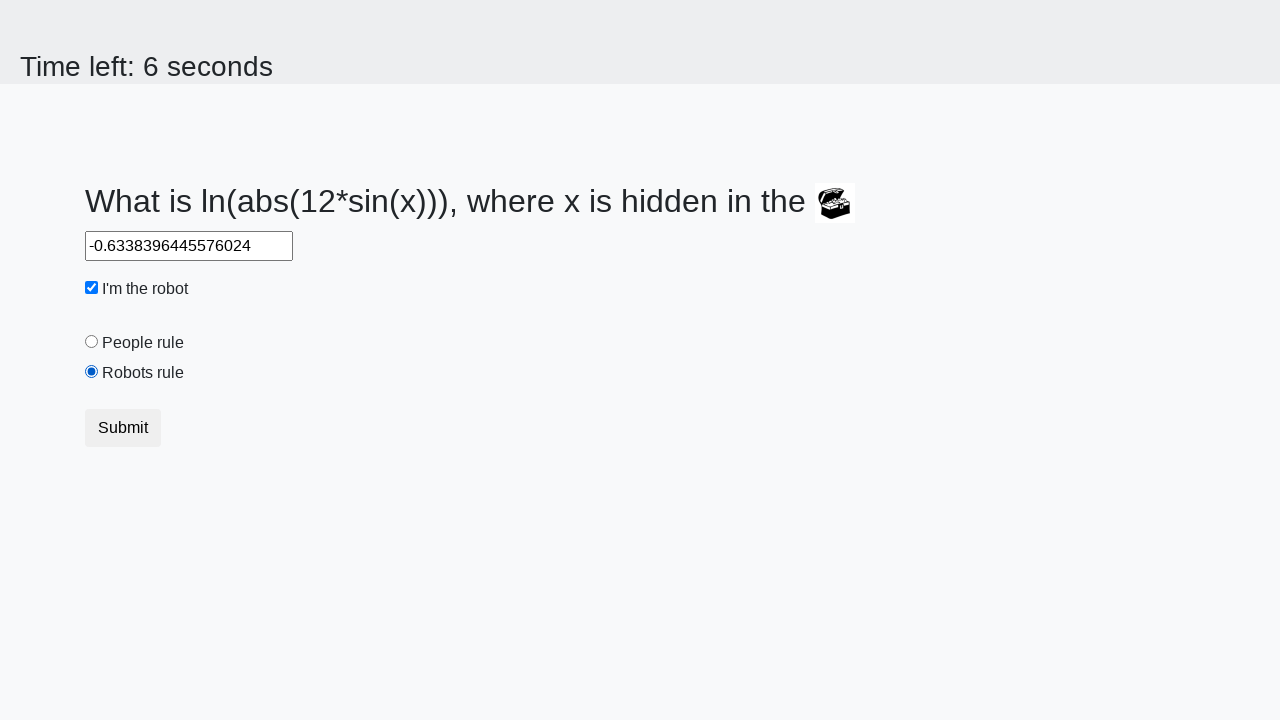

Clicked submit button to complete form at (123, 428) on .btn
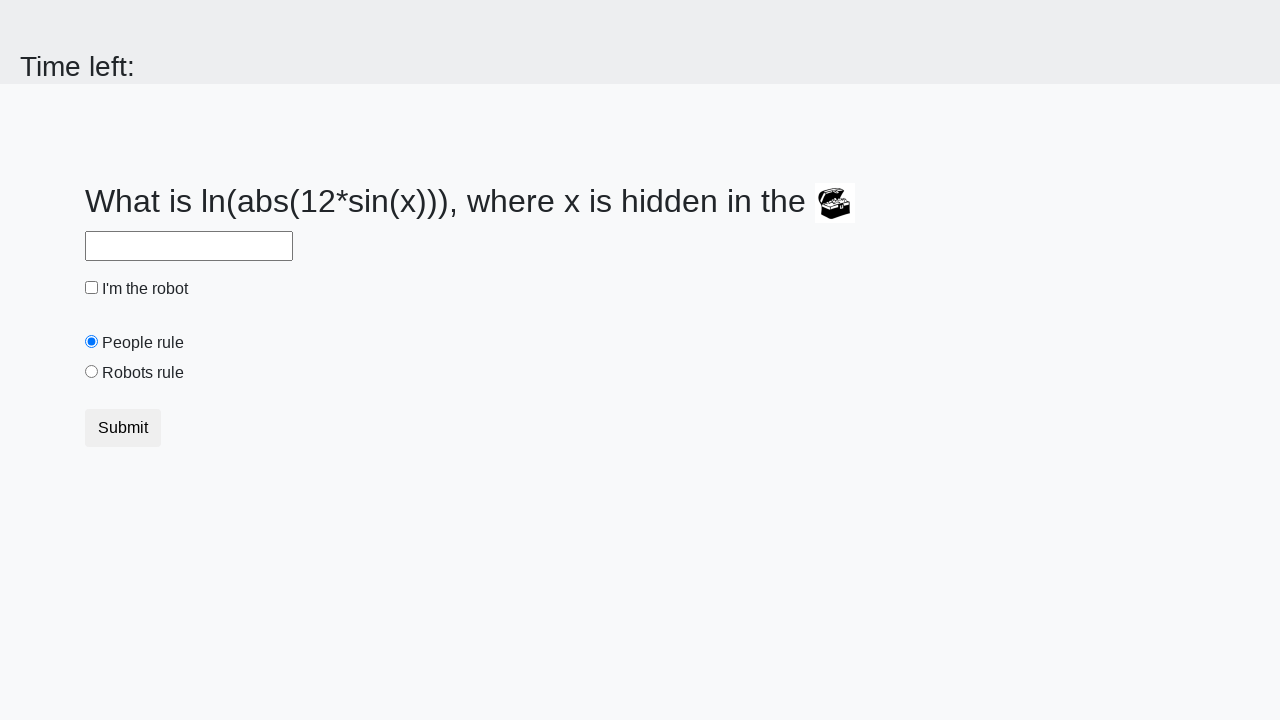

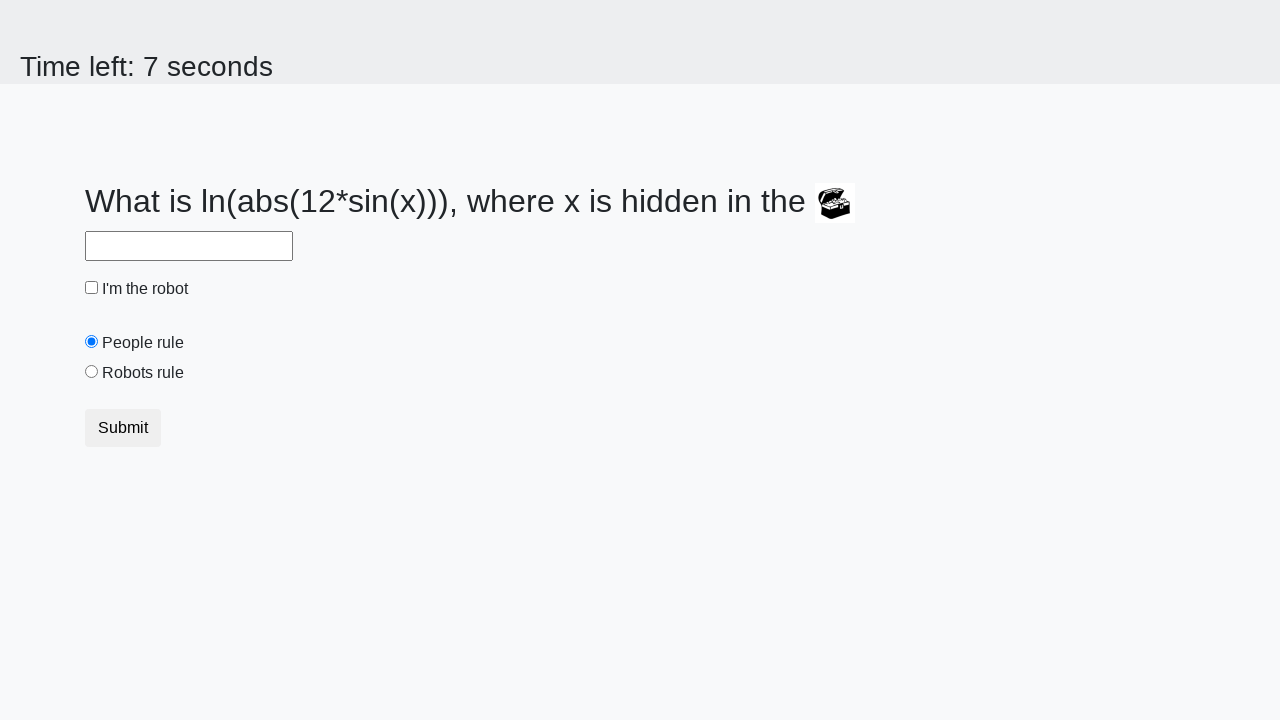